Tests window handling functionality by clicking a link to open a new window, verifying content in both windows, and switching between them

Starting URL: https://the-internet.herokuapp.com/windows

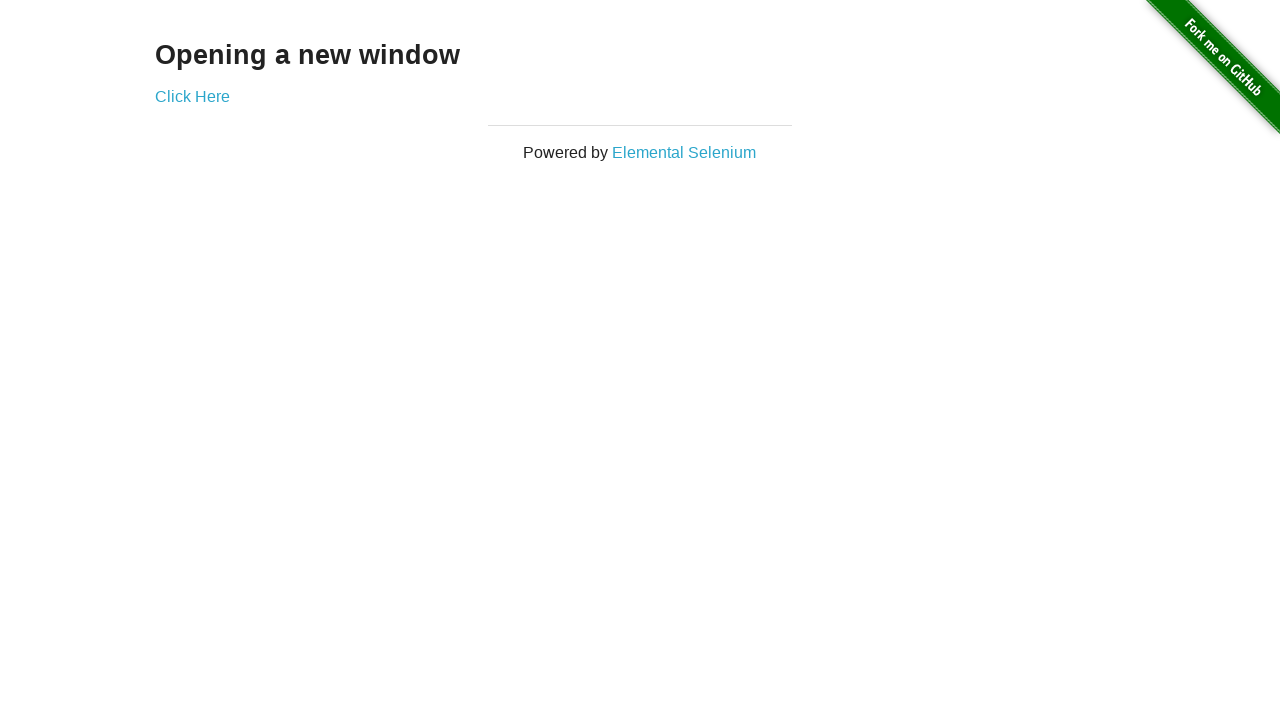

Waited for 'Opening a new window' heading to load
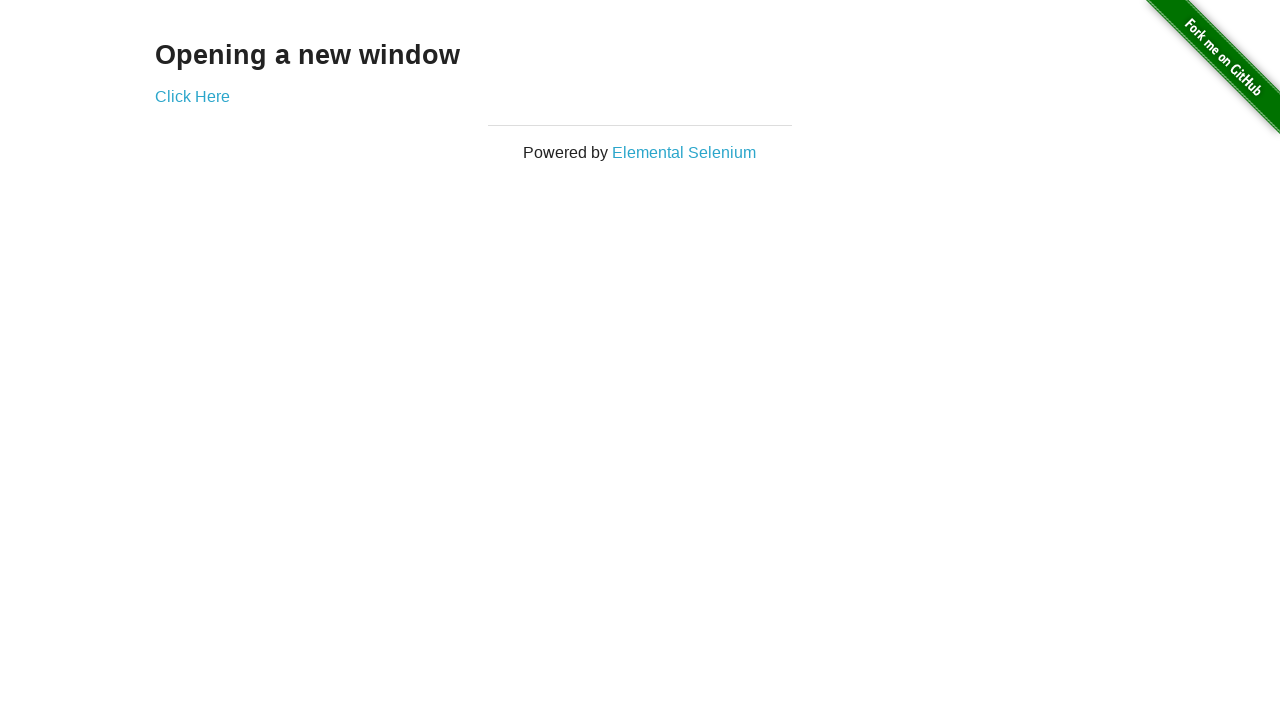

Verified current page title is 'The Internet'
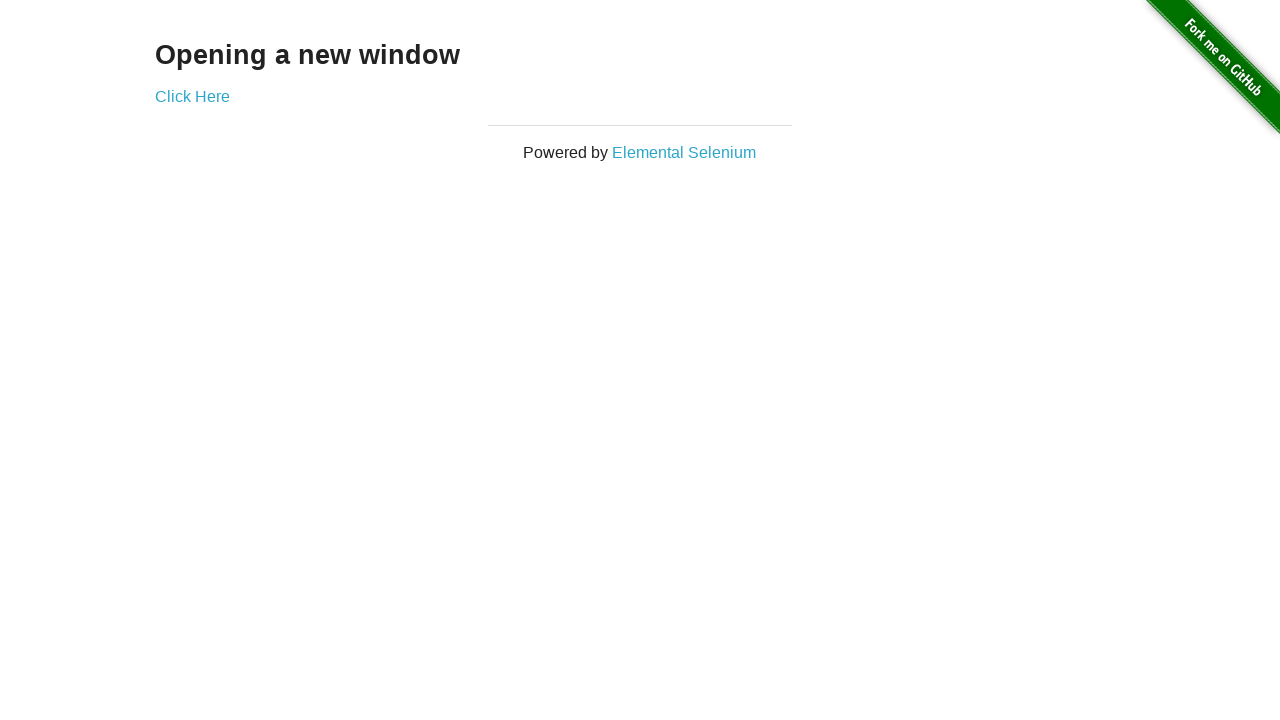

Clicked 'Click Here' link and opened new window at (192, 96) on a:has-text('Click Here')
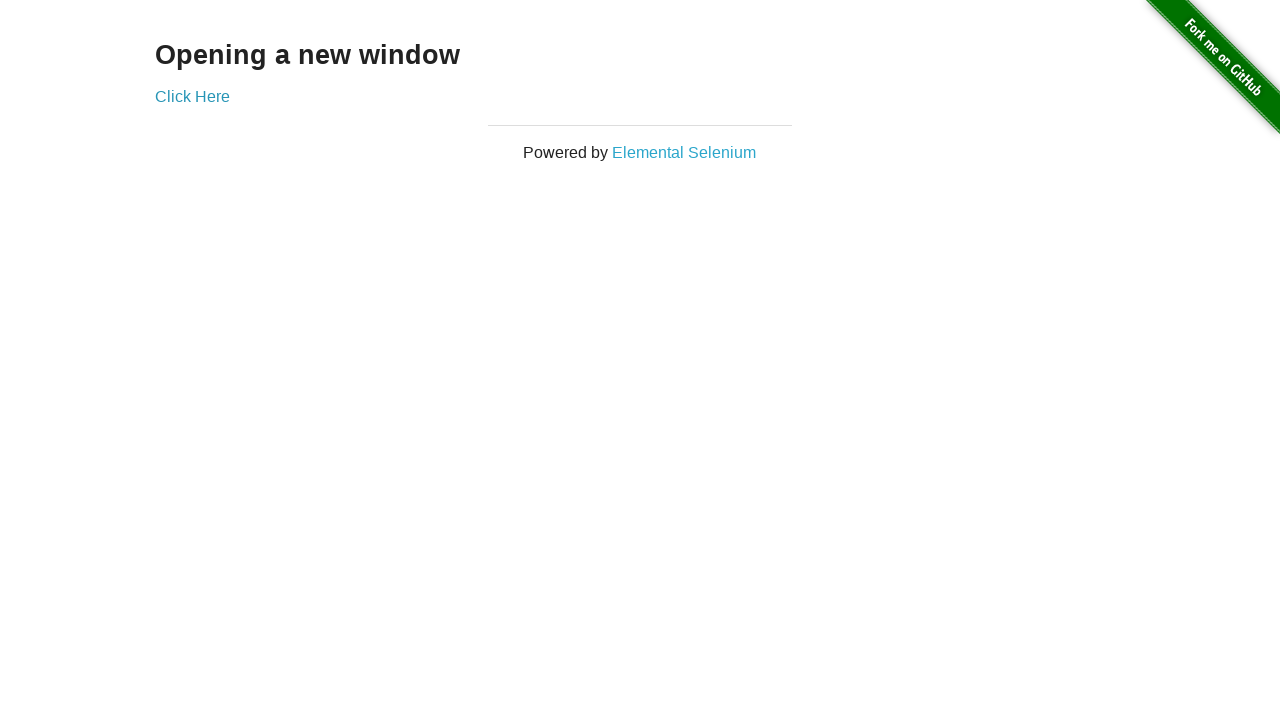

New window loaded completely
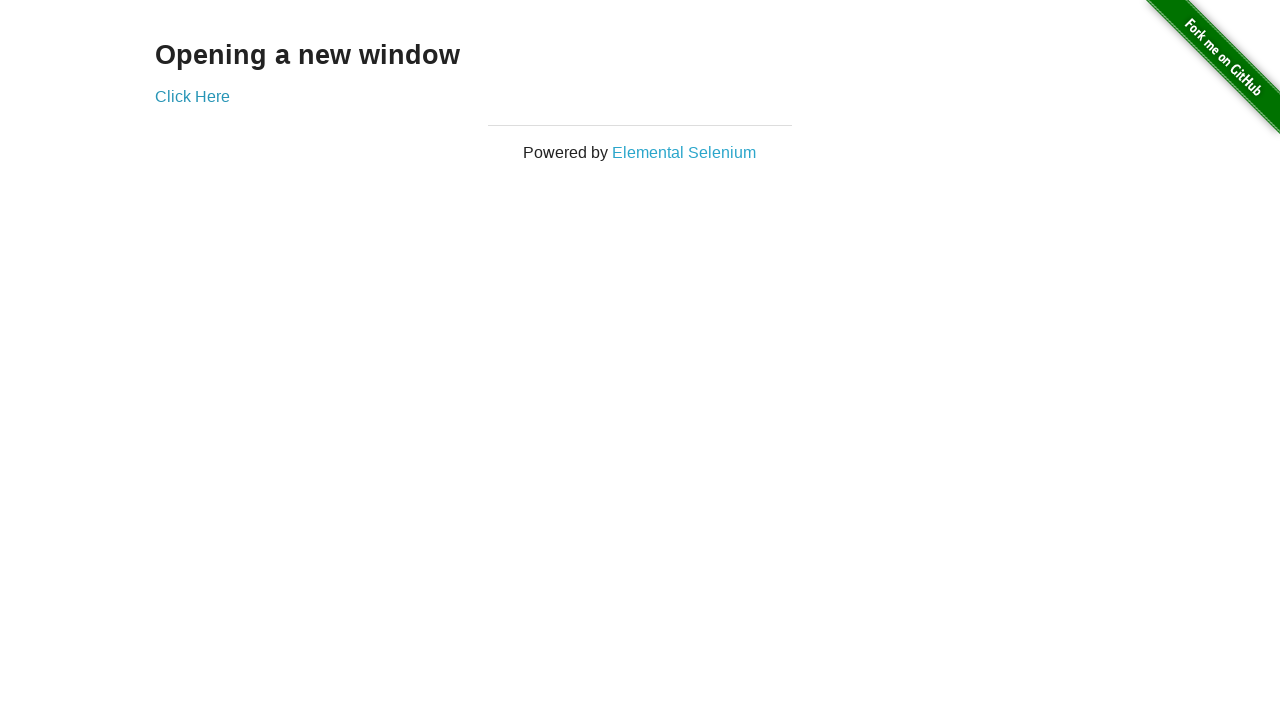

Verified new window title is 'New Window'
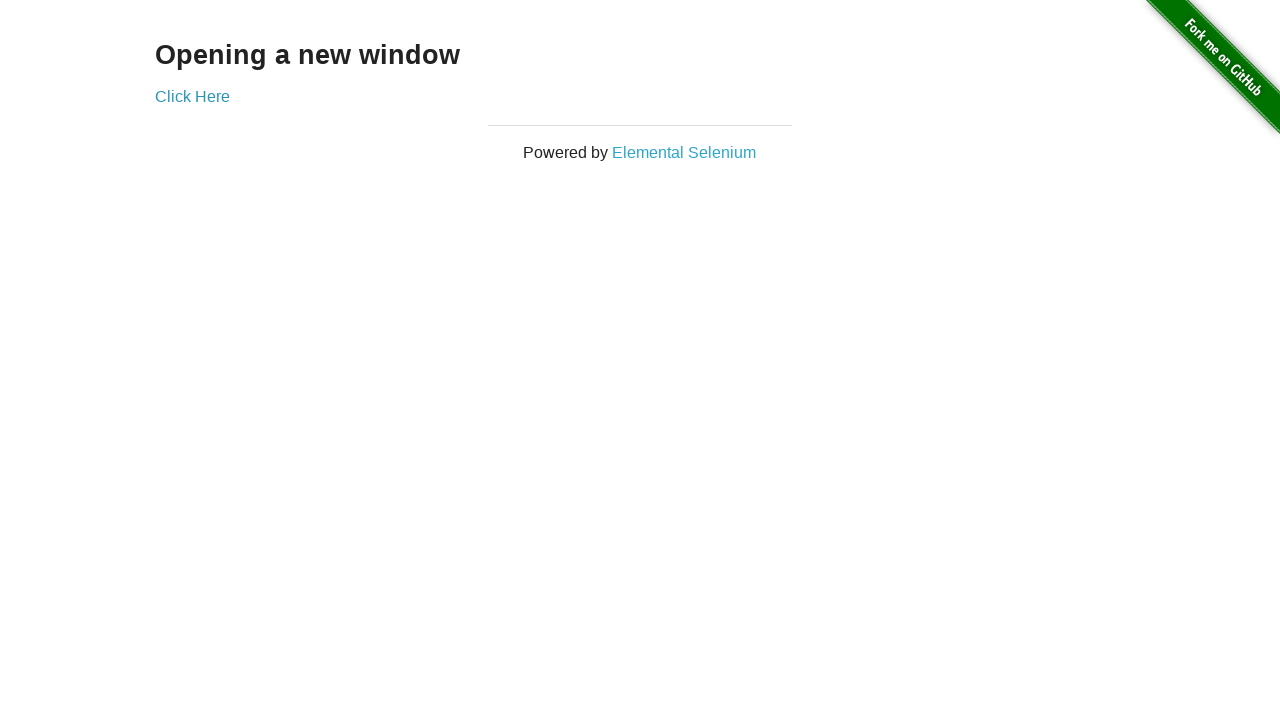

Verified 'New Window' heading is present in new window
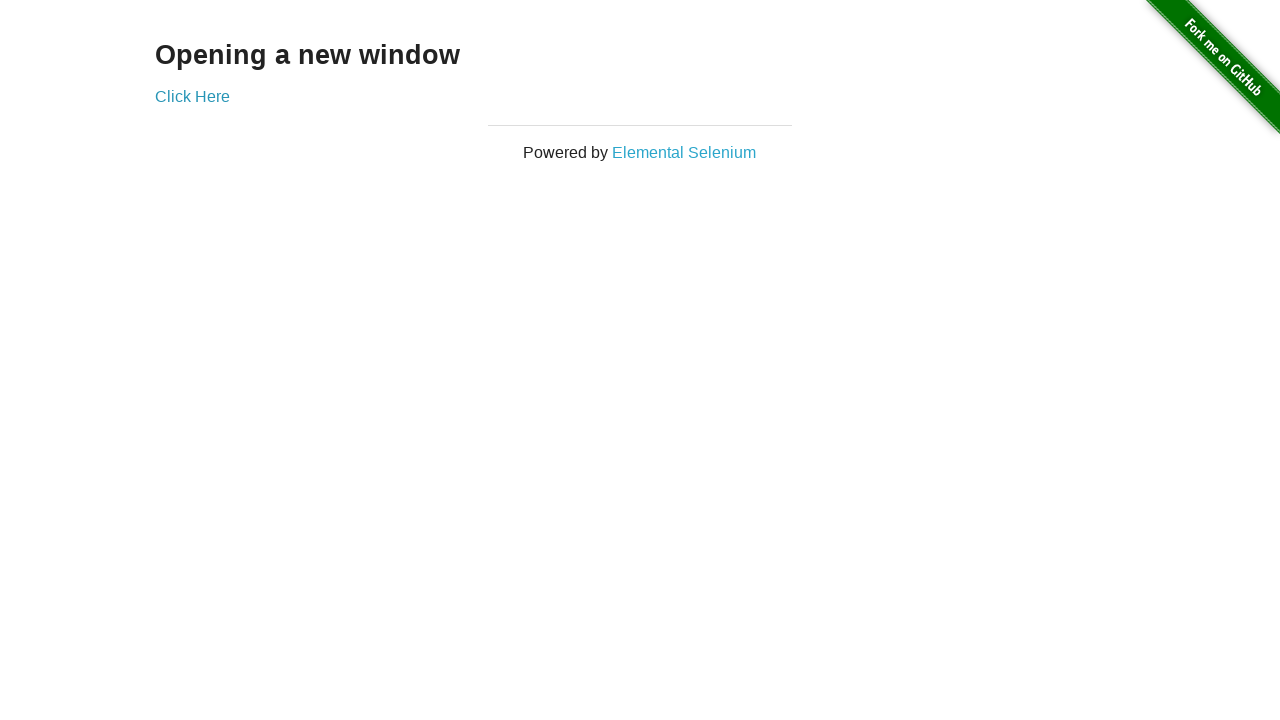

Closed the new window
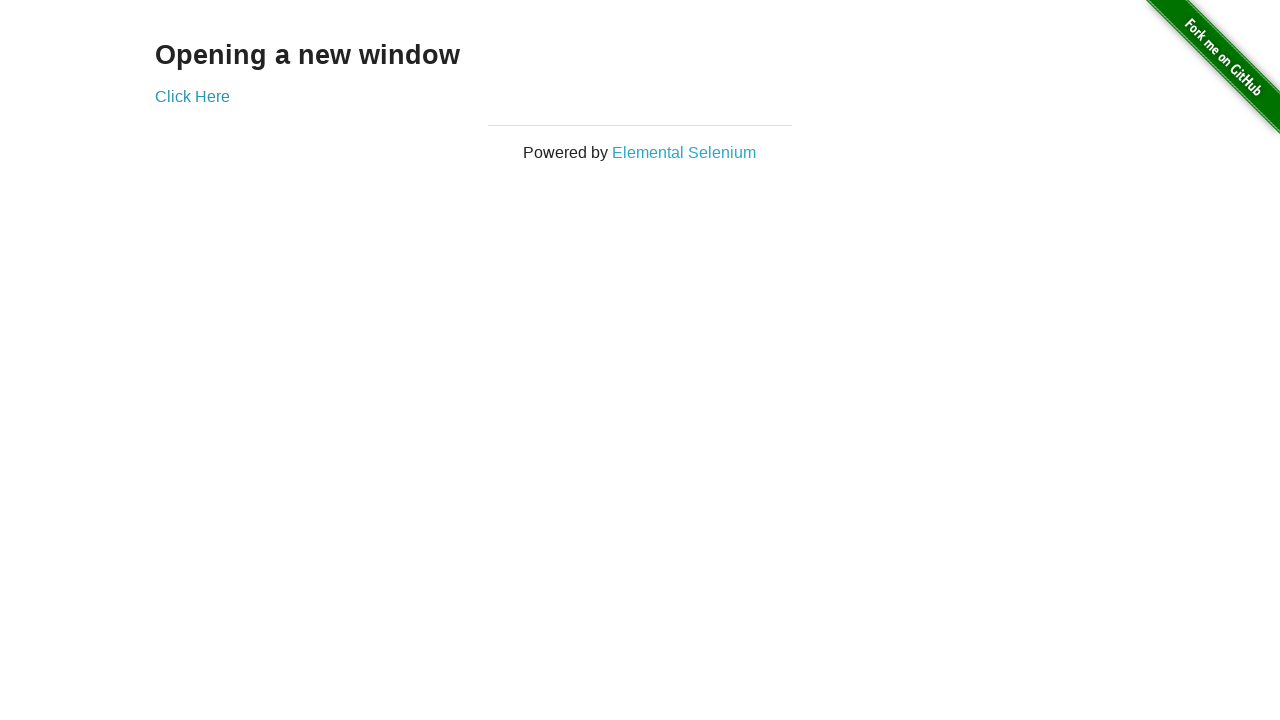

Verified focus returned to original window with title 'The Internet'
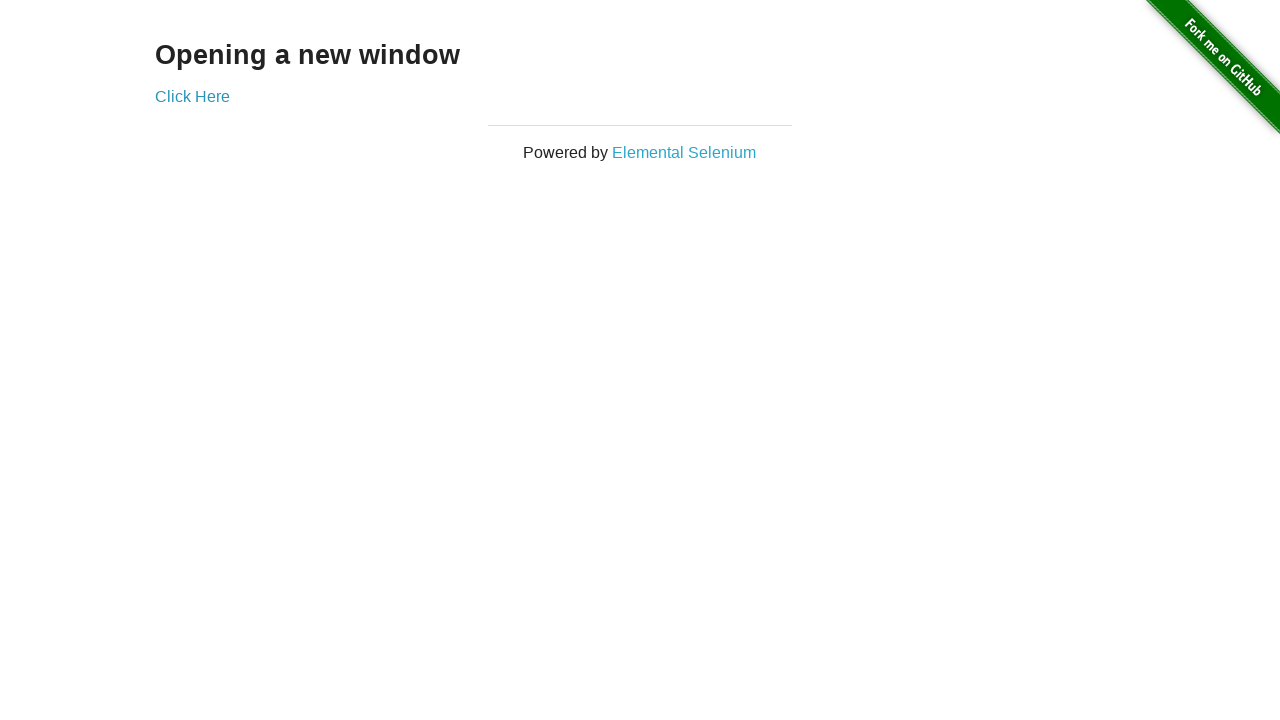

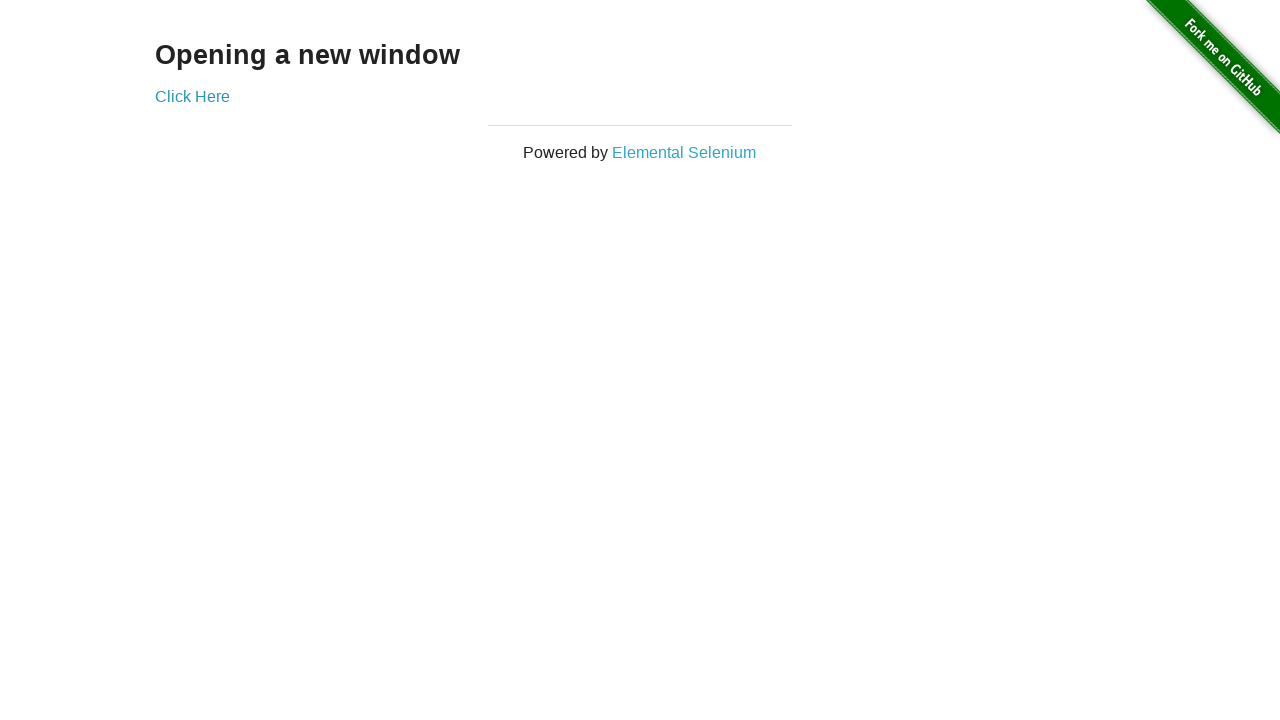